Tests window handling by clicking a link that opens a new window, switching between windows, and retrieving text from both windows

Starting URL: https://the-internet.herokuapp.com/windows

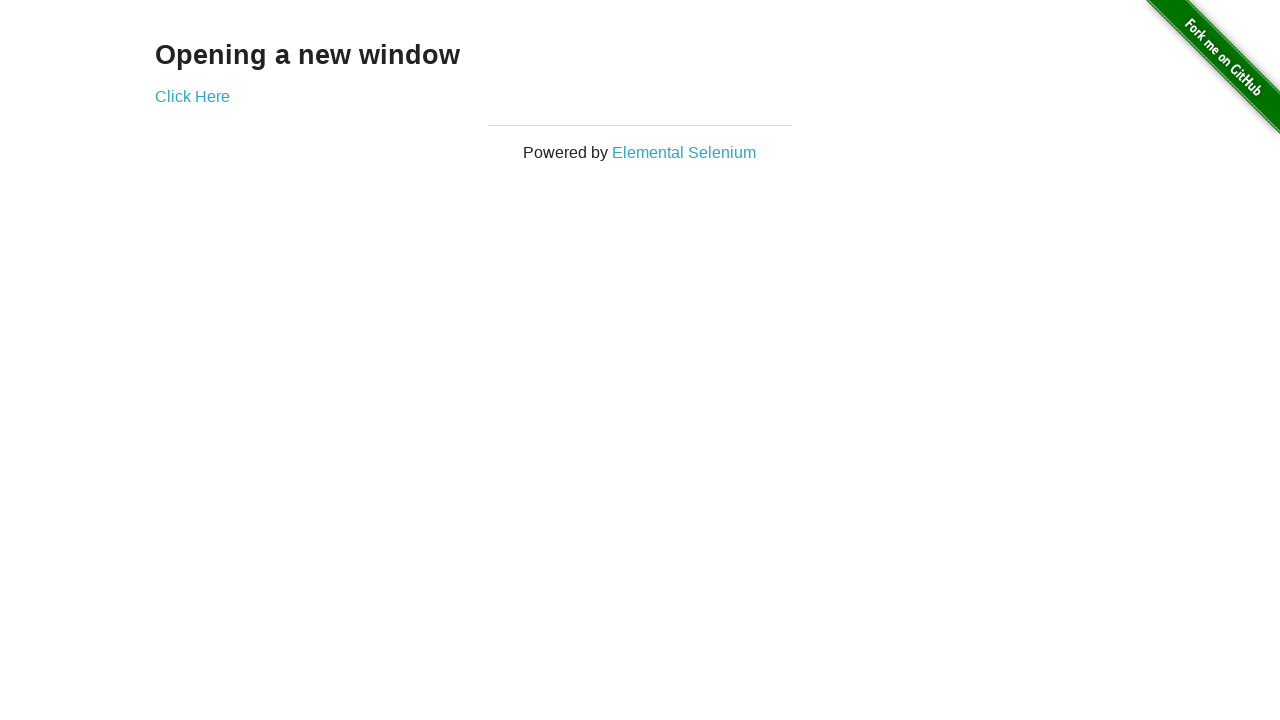

Clicked 'Click Here' link to open new window at (192, 96) on a:has-text('Click Here')
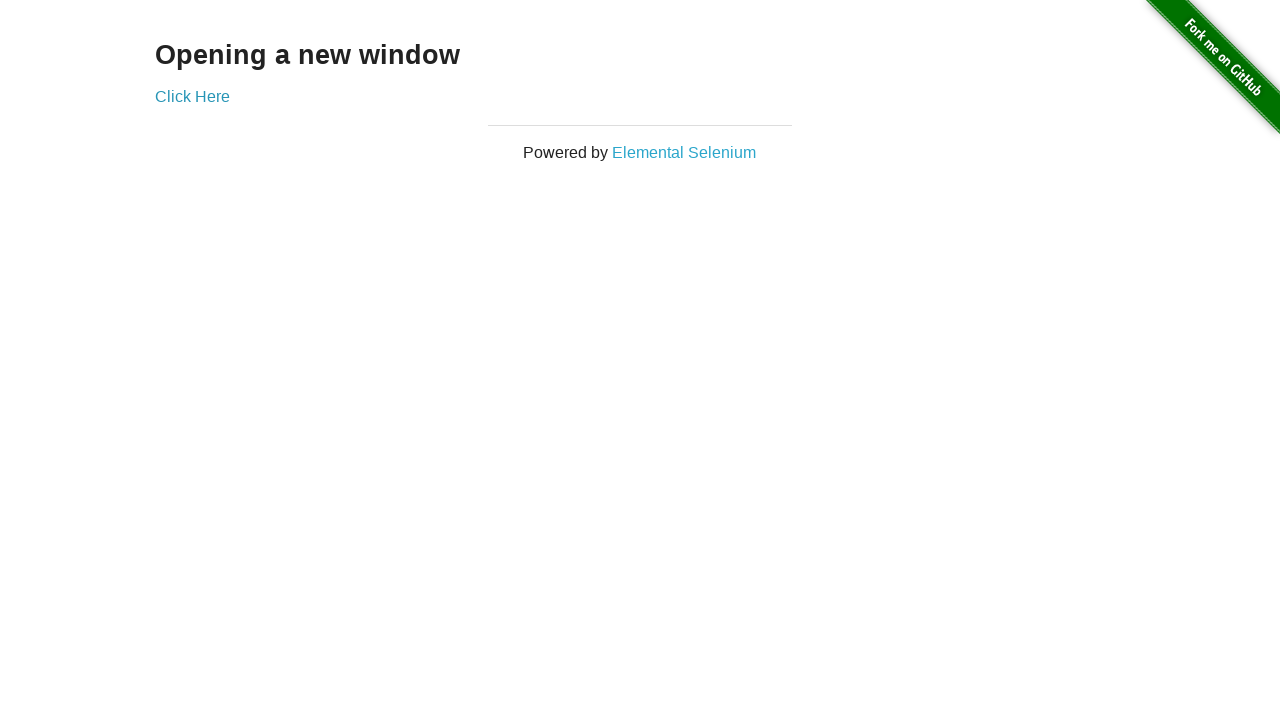

New window opened and captured
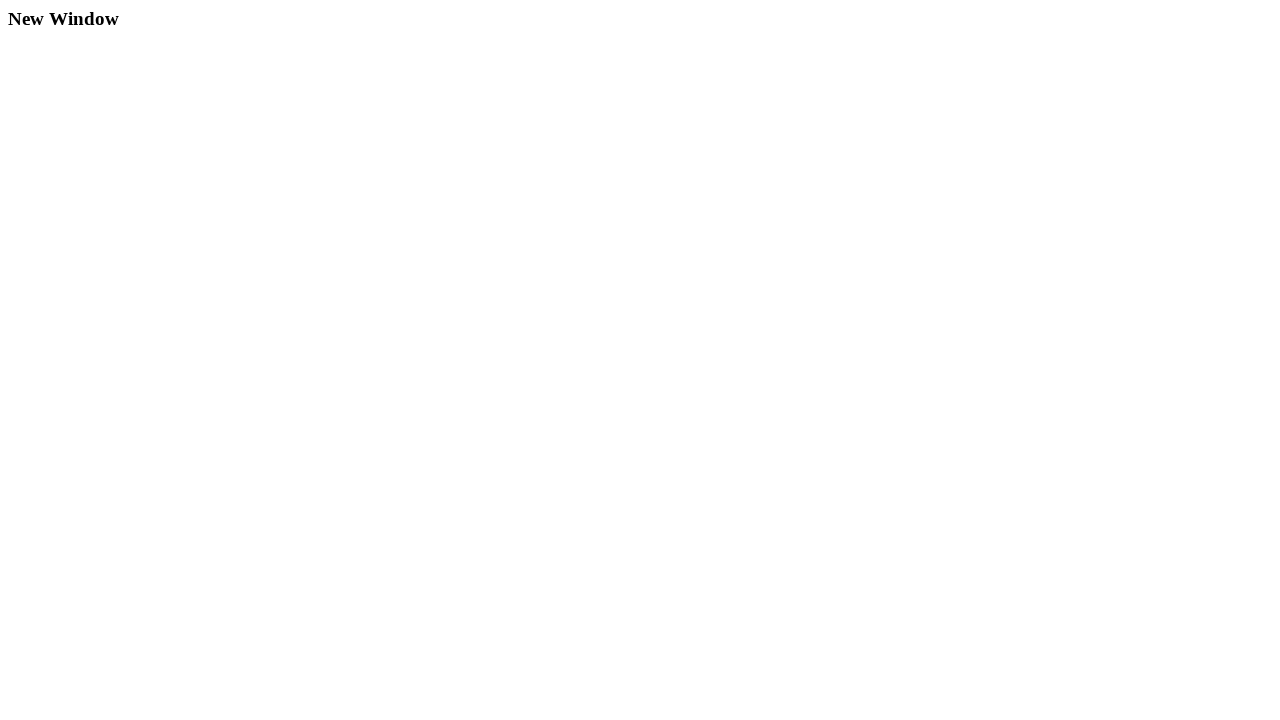

Retrieved text from new window: New Window
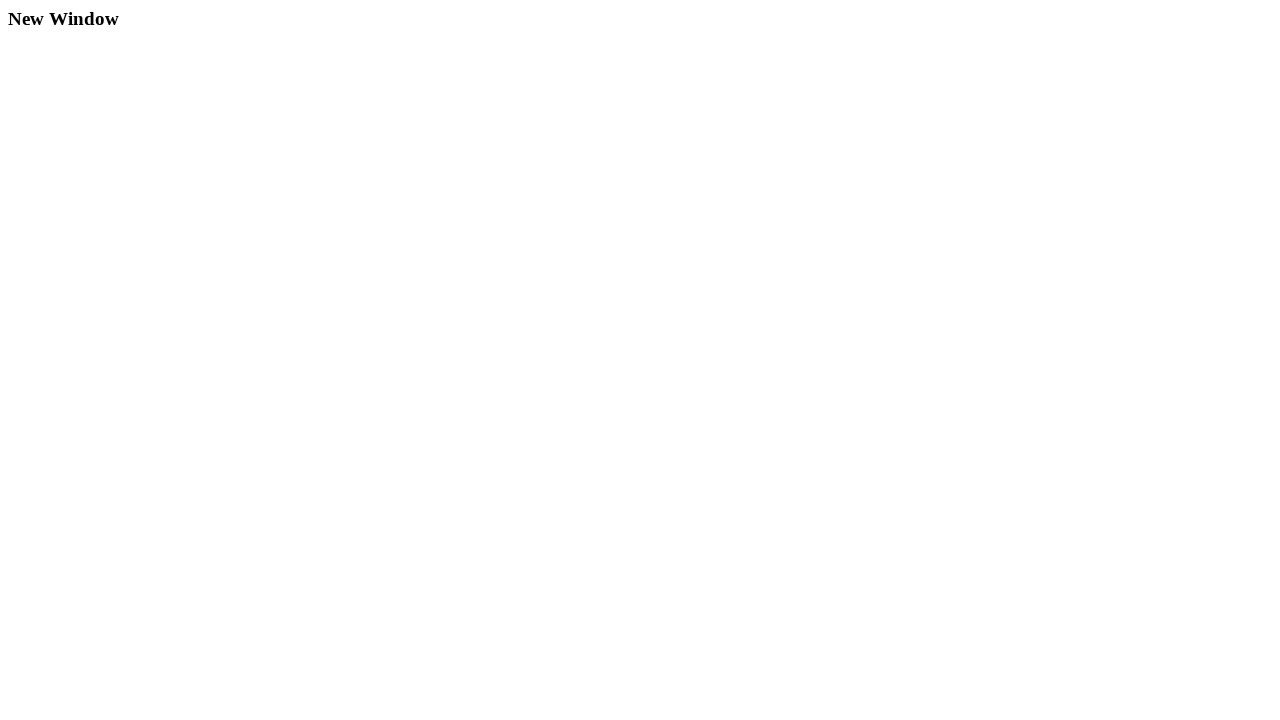

Retrieved text from main window: Opening a new window
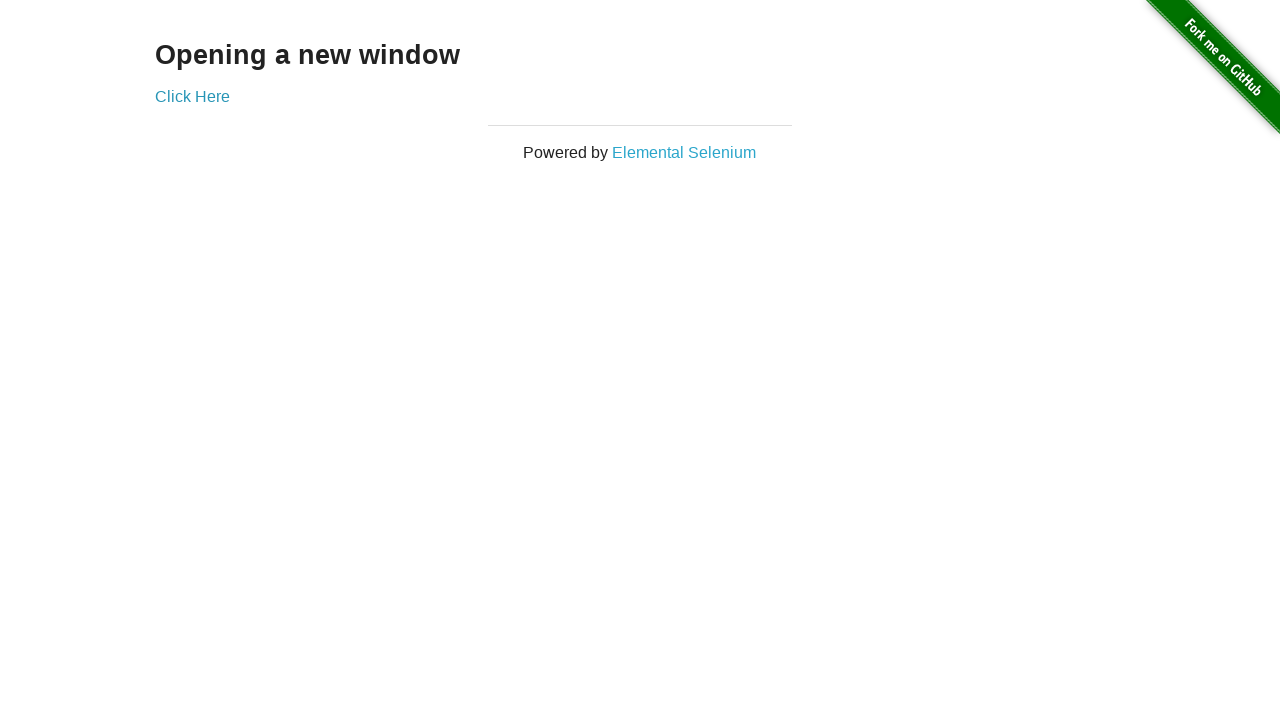

Closed the new window
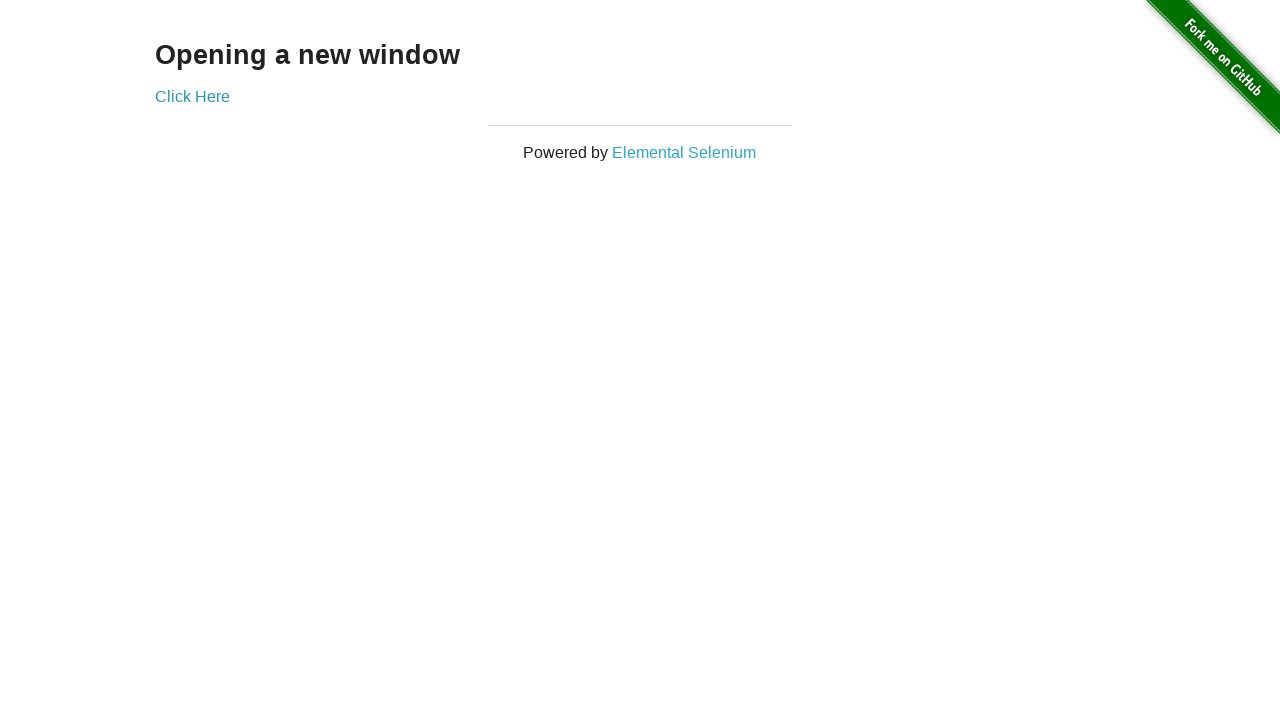

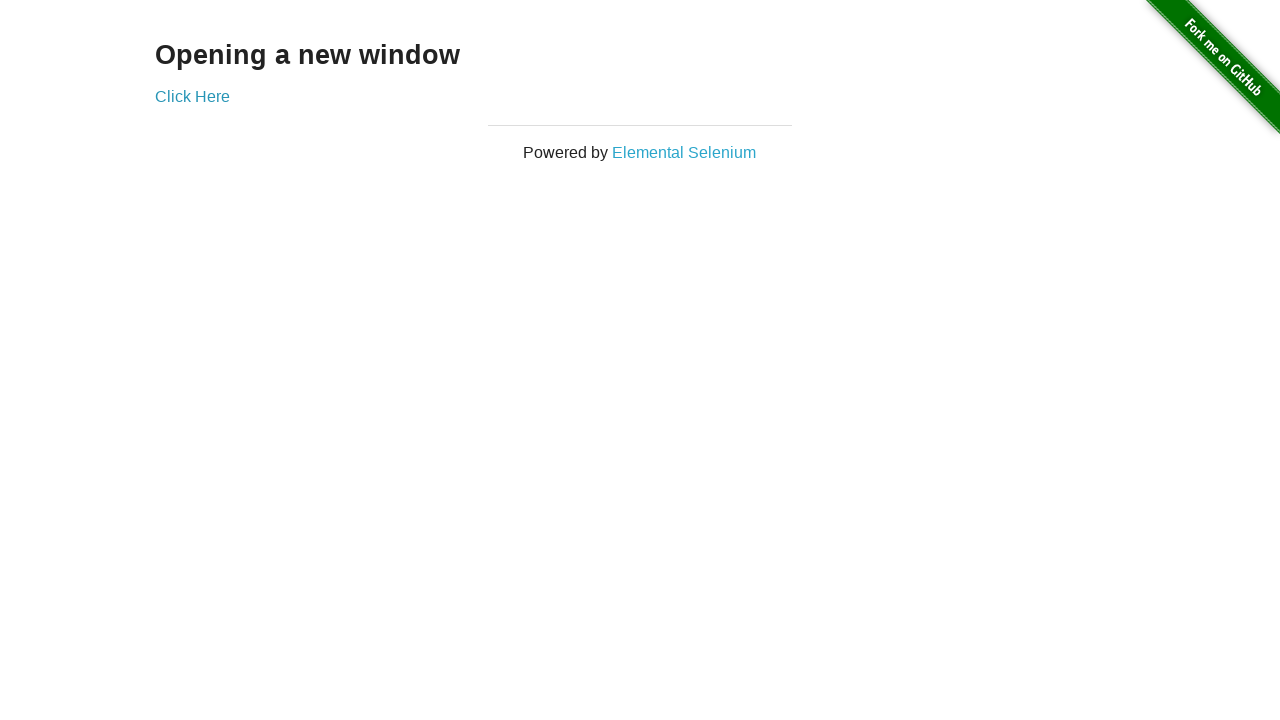